Navigates to the Text Box section and enters a full name in the name field

Starting URL: https://demoqa.com

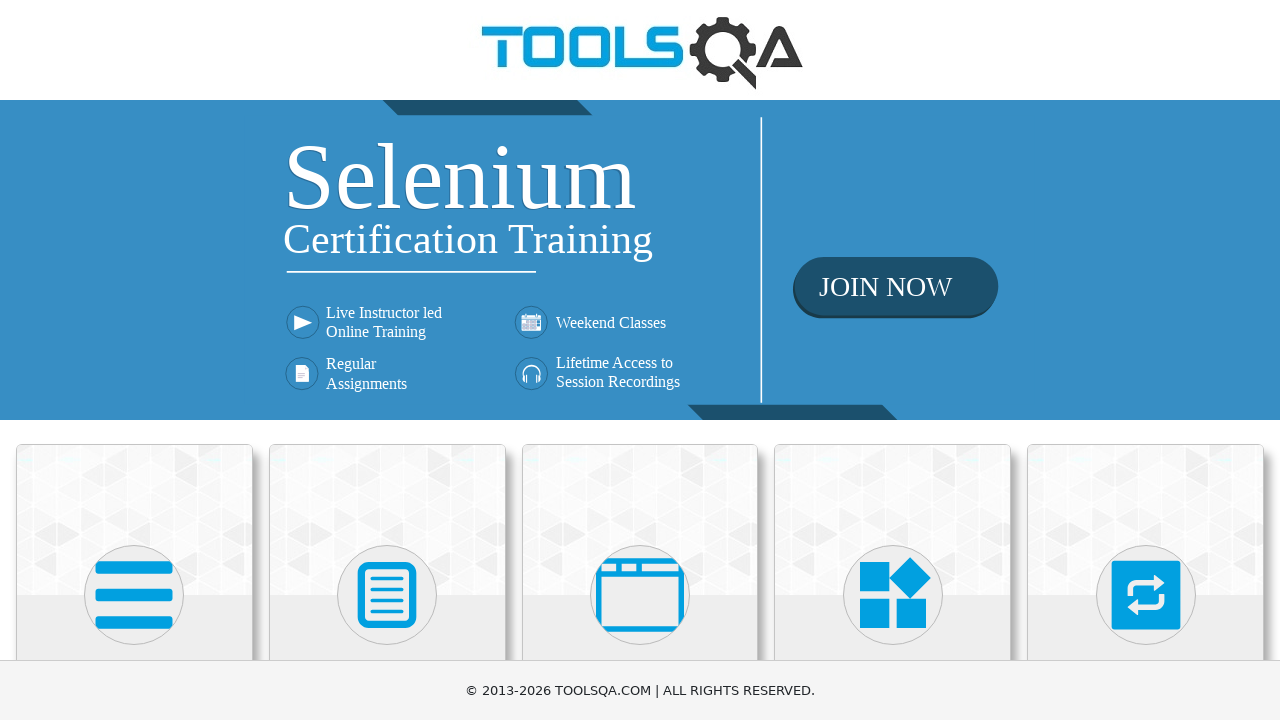

Clicked on Elements section at (134, 360) on internal:text="Elements"i
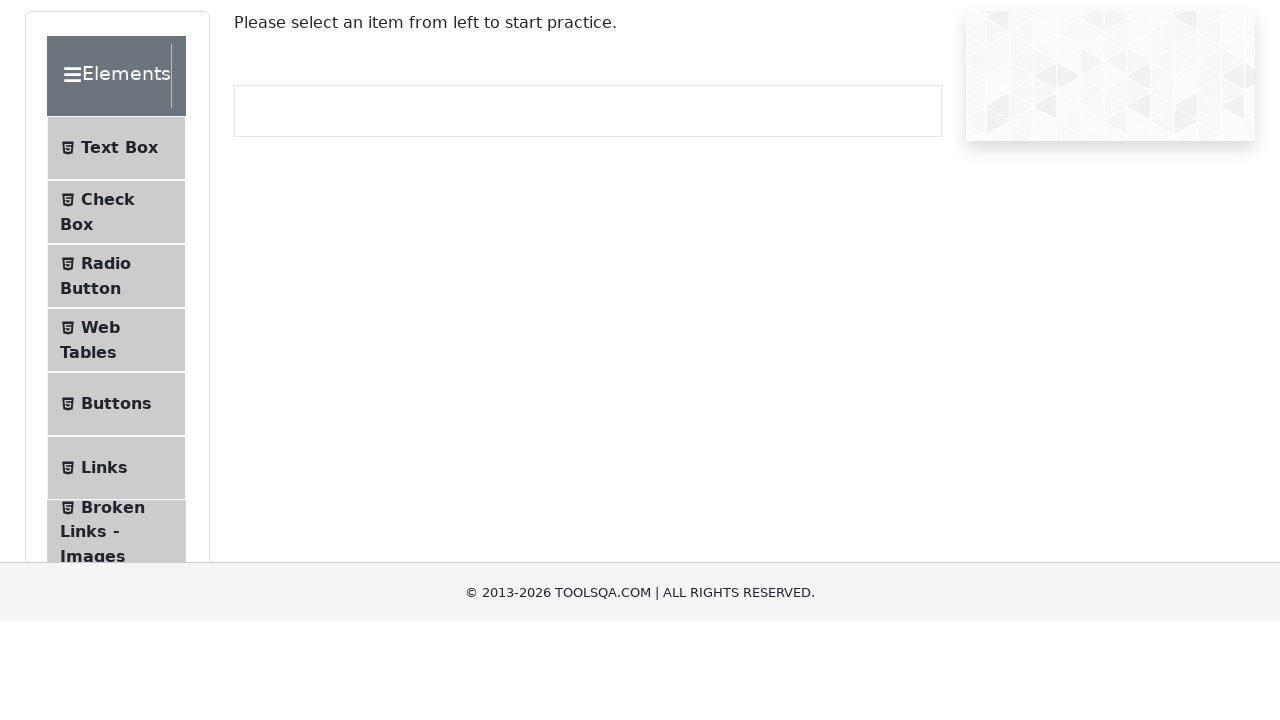

Clicked on Text Box subsection at (119, 261) on internal:text="Text Box"i
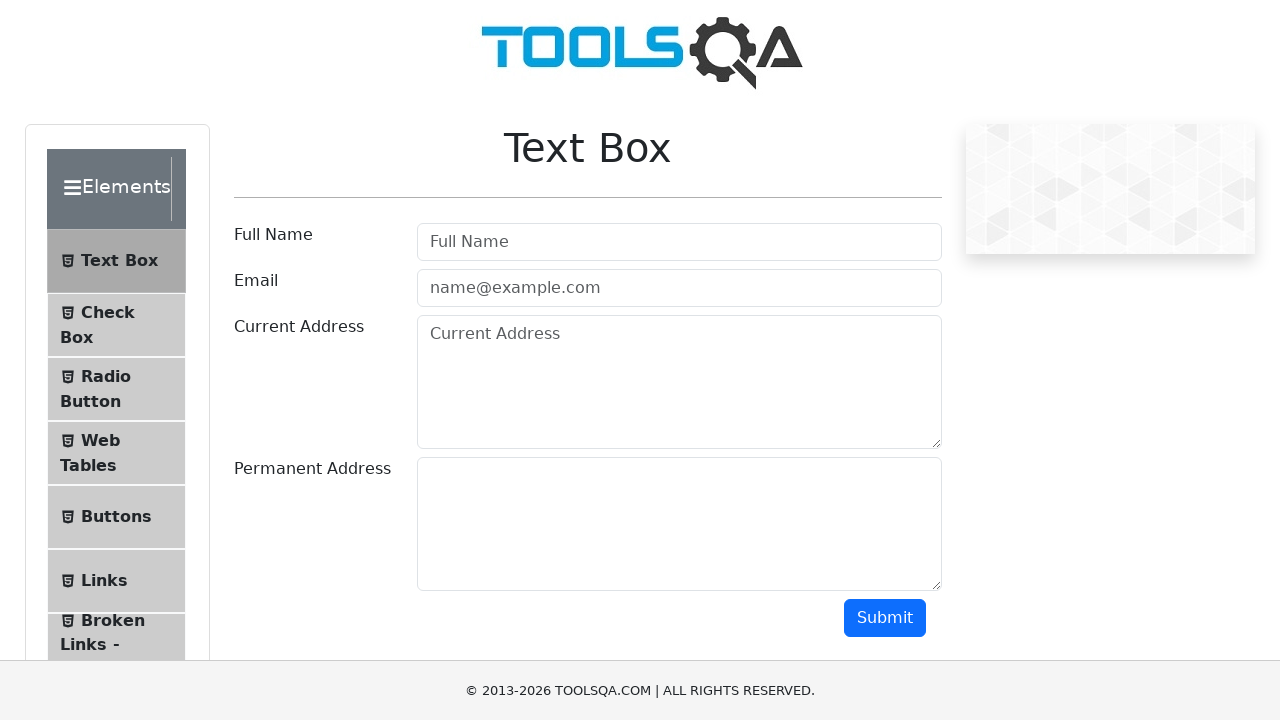

Clicked on Full Name input field at (679, 242) on internal:attr=[placeholder="Full Name"i]
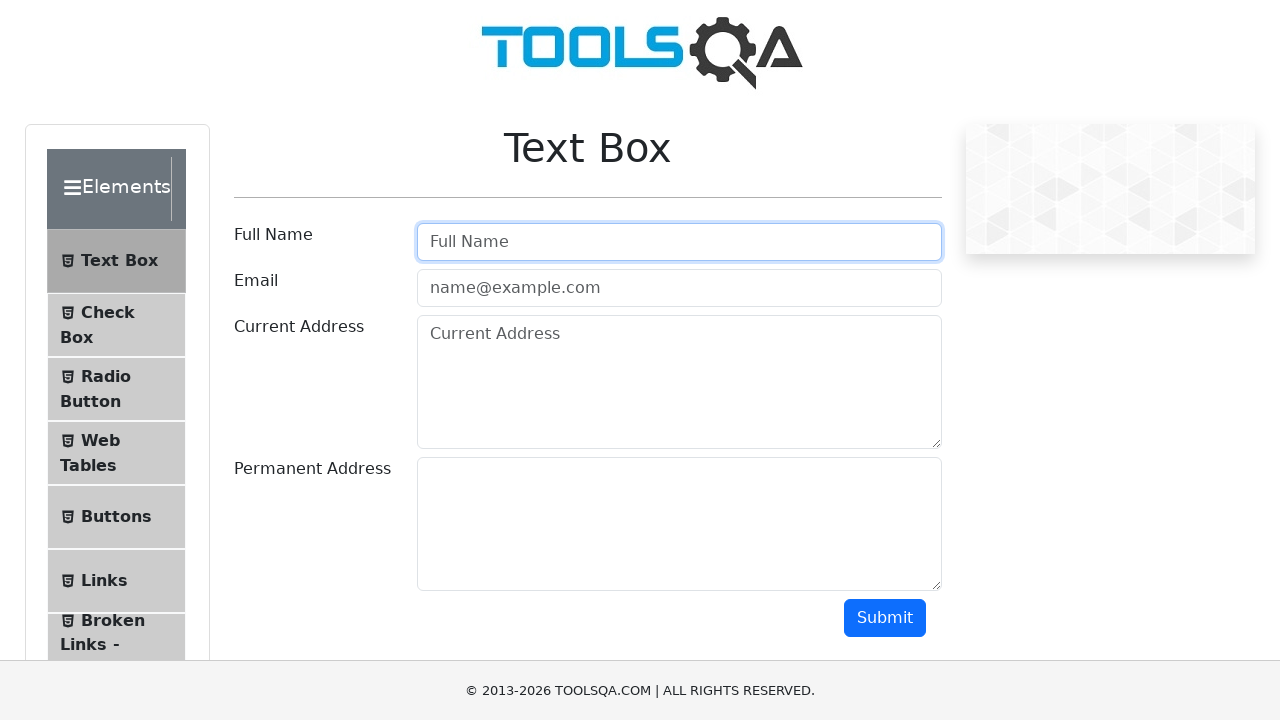

Entered 'Aleks Stef' in the Full Name field on internal:attr=[placeholder="Full Name"i]
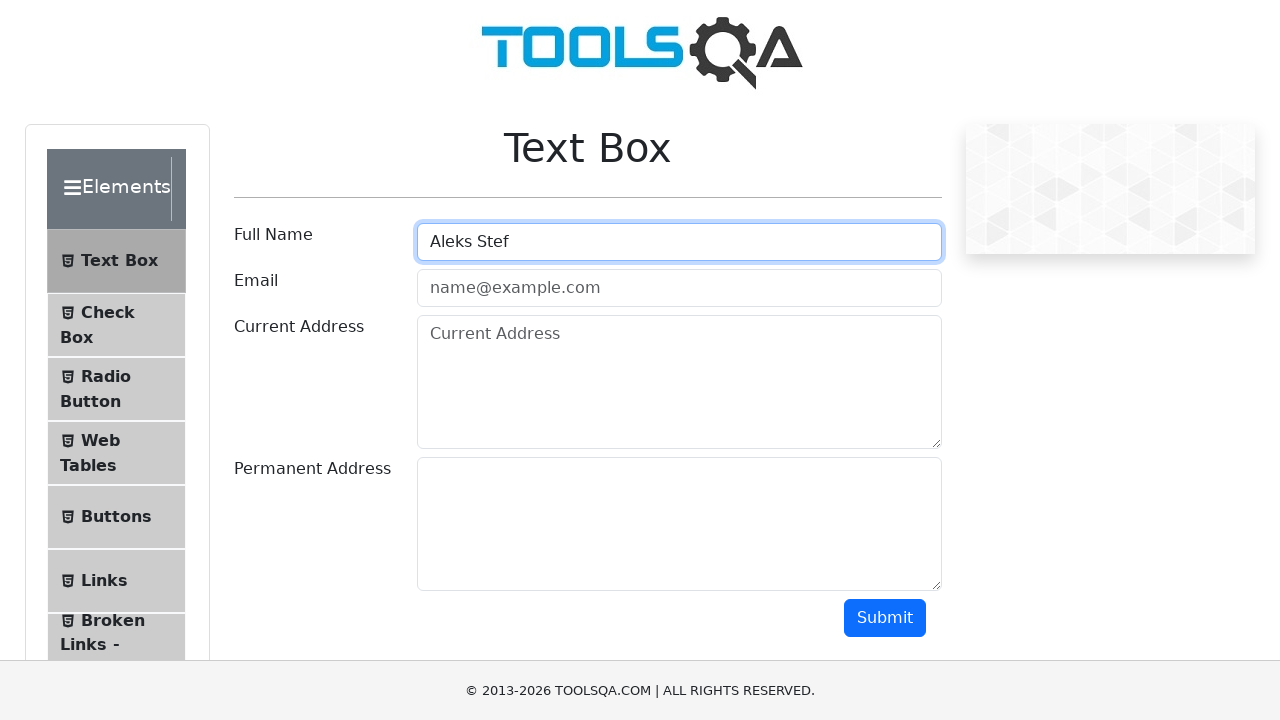

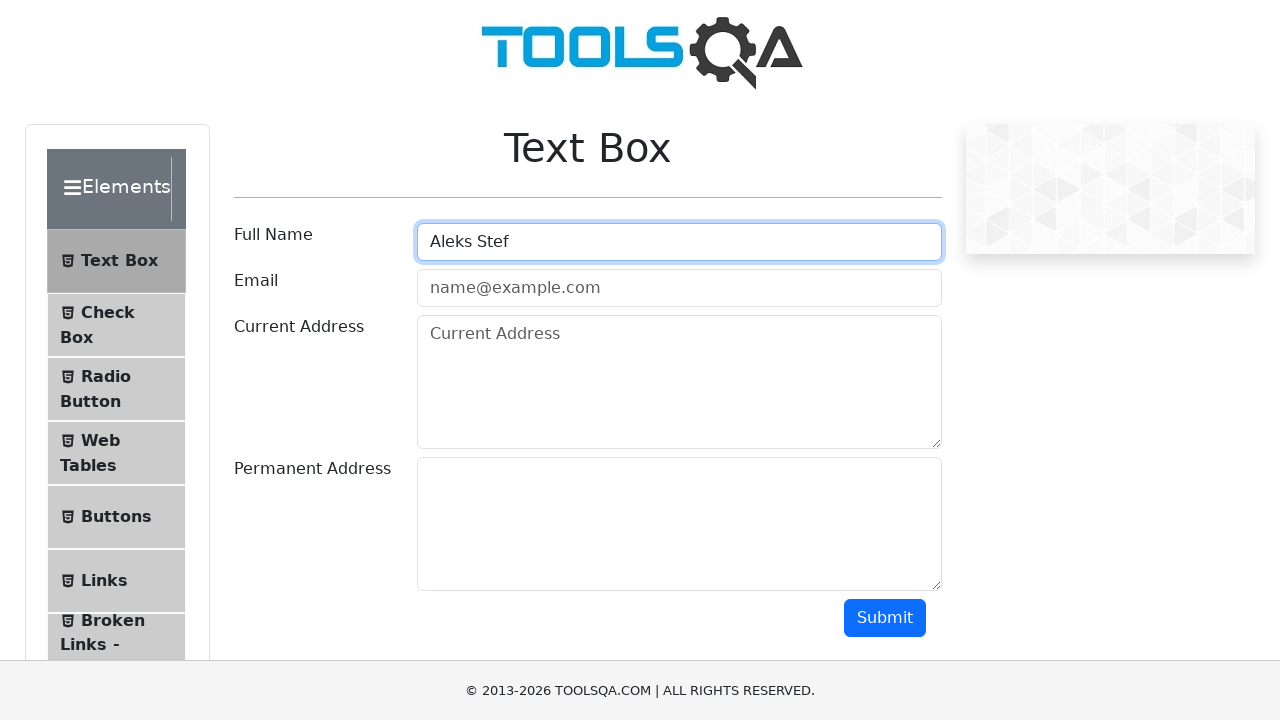